Tests the search functionality on Python.org by entering a search term in the search bar and submitting the search

Starting URL: https://www.python.org

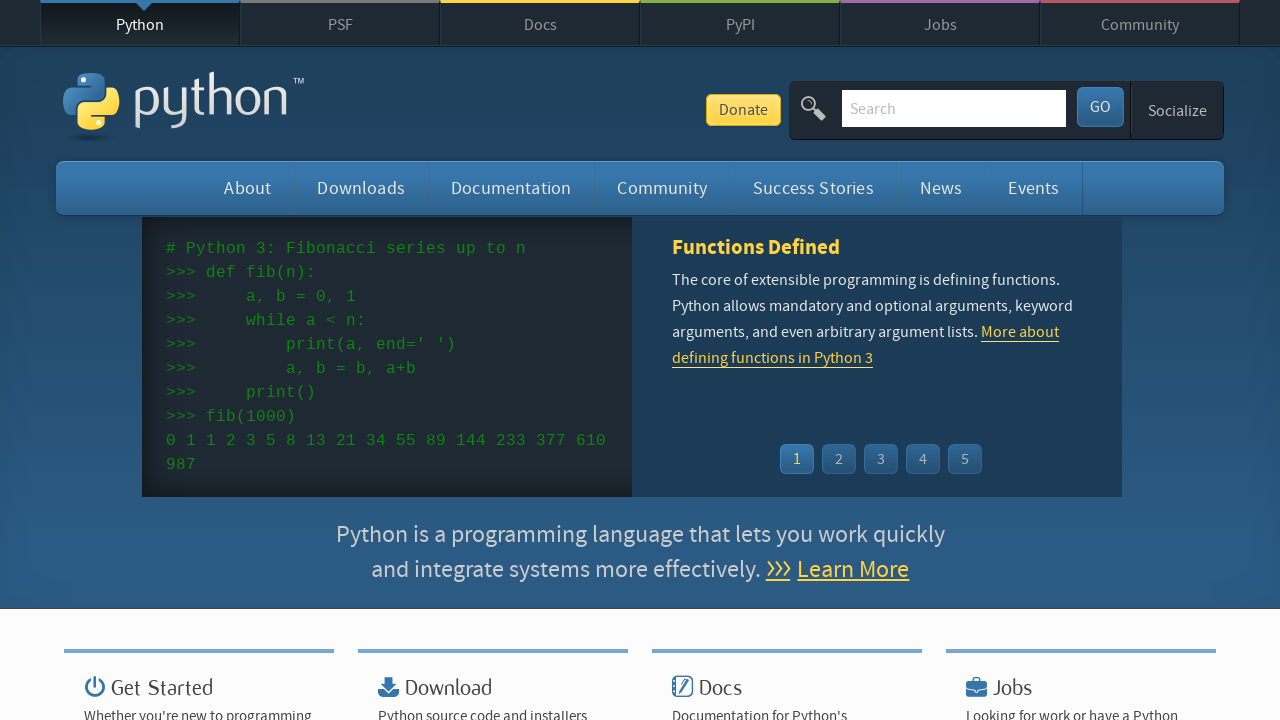

Cleared the search bar on input[name='q']
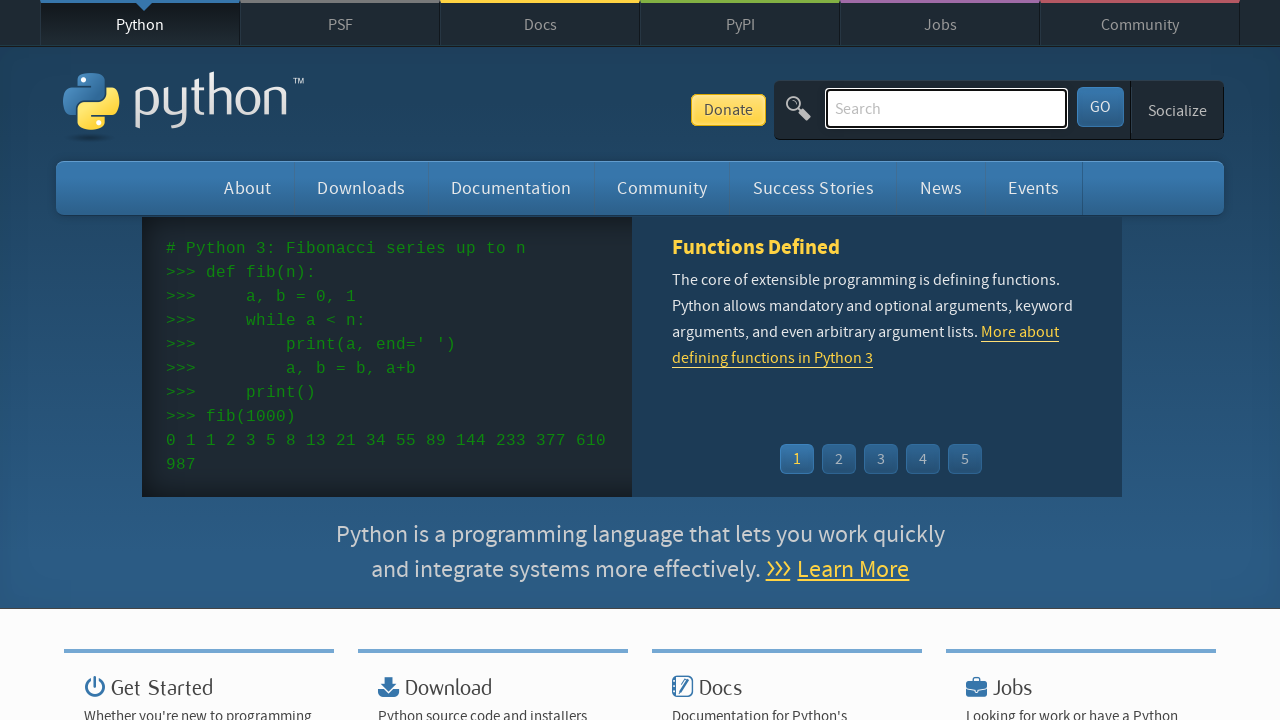

Filled search bar with 'selenium' on input[name='q']
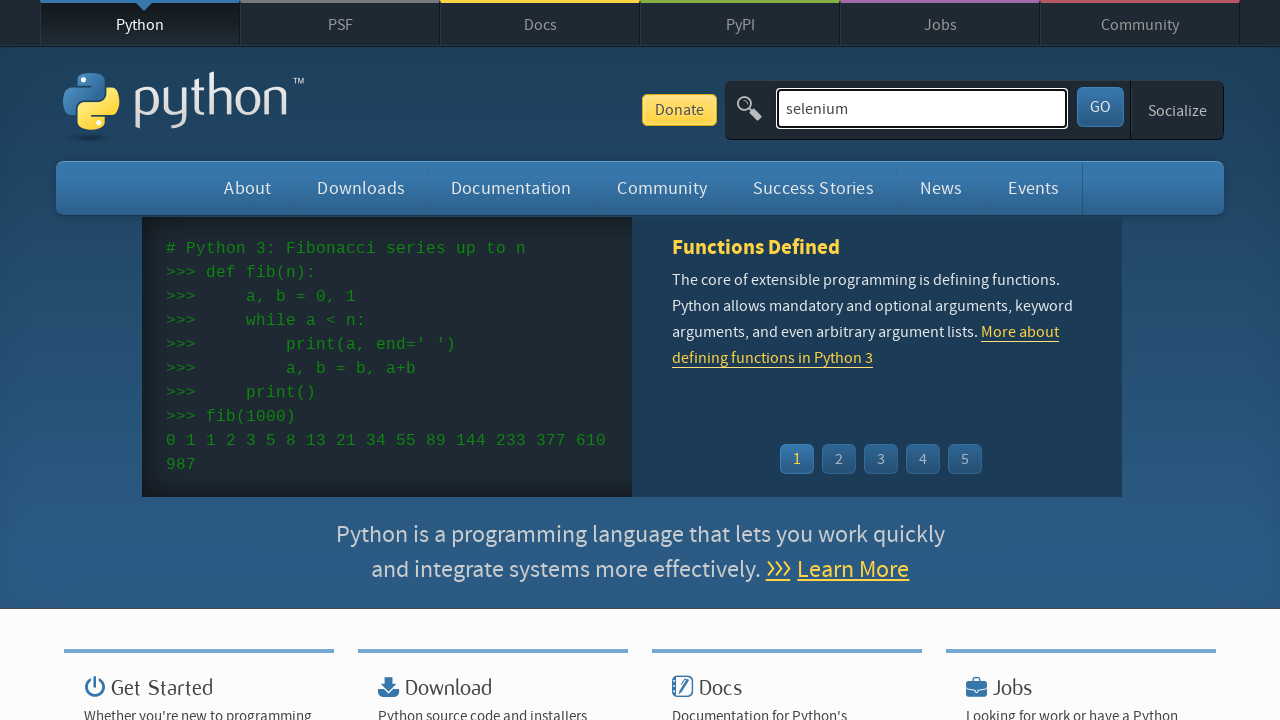

Pressed Enter to submit search on input[name='q']
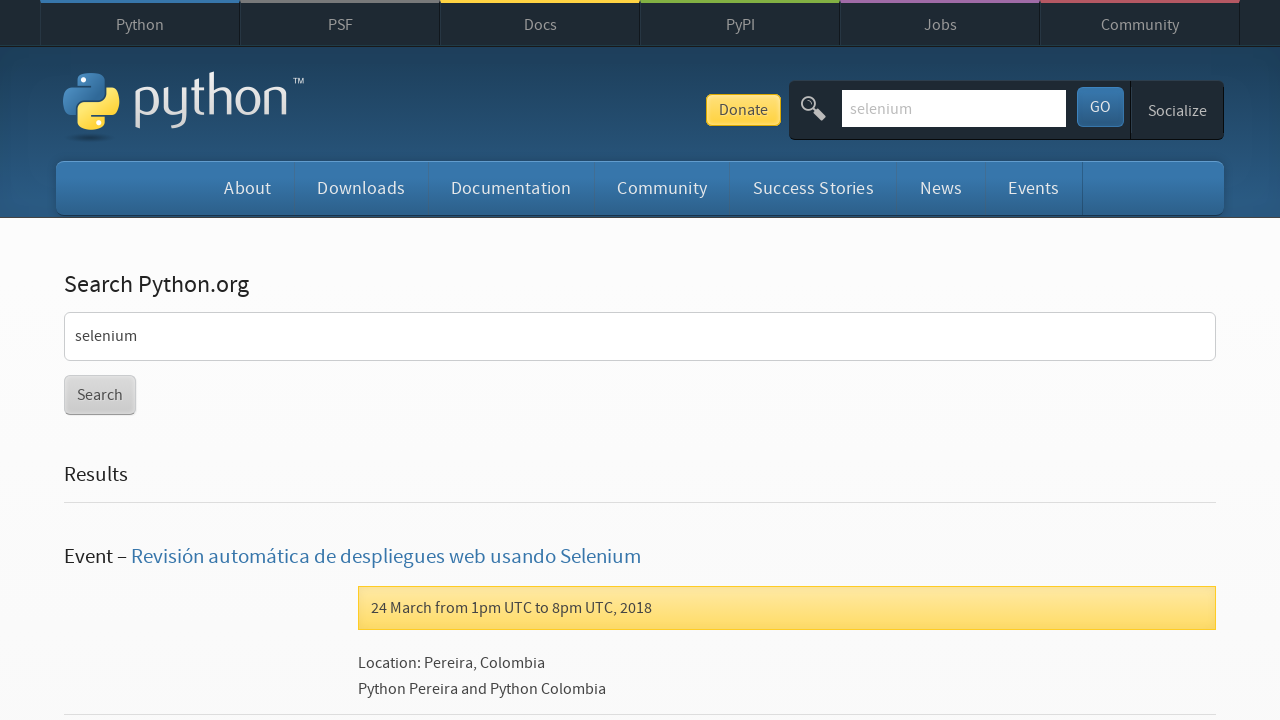

Search results page loaded
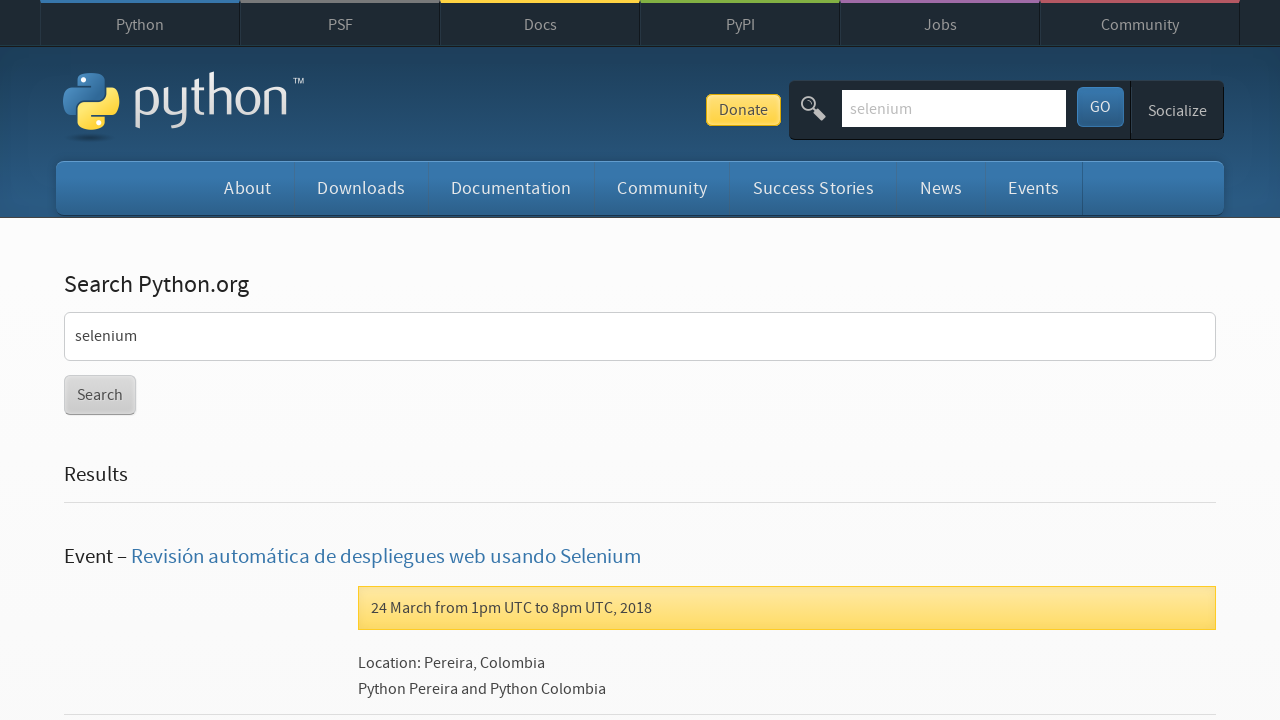

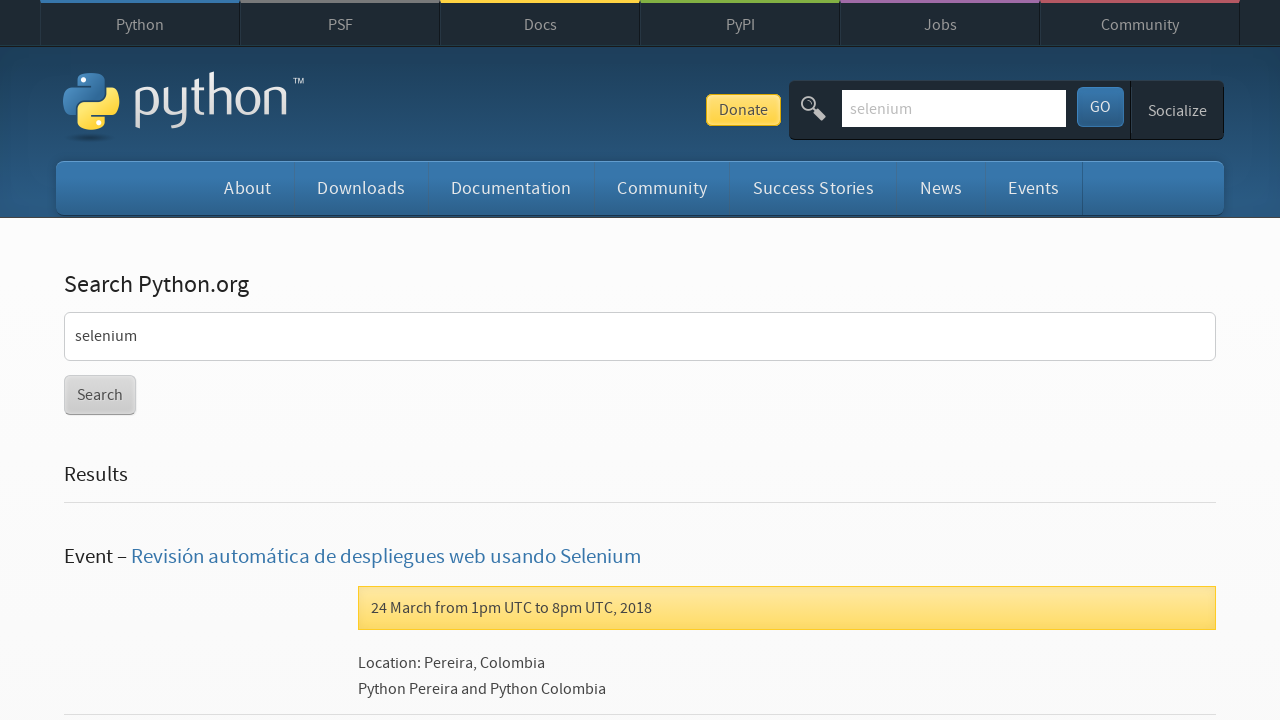